Navigates to the products page by clicking the products link

Starting URL: https://www.automationexercise.com/

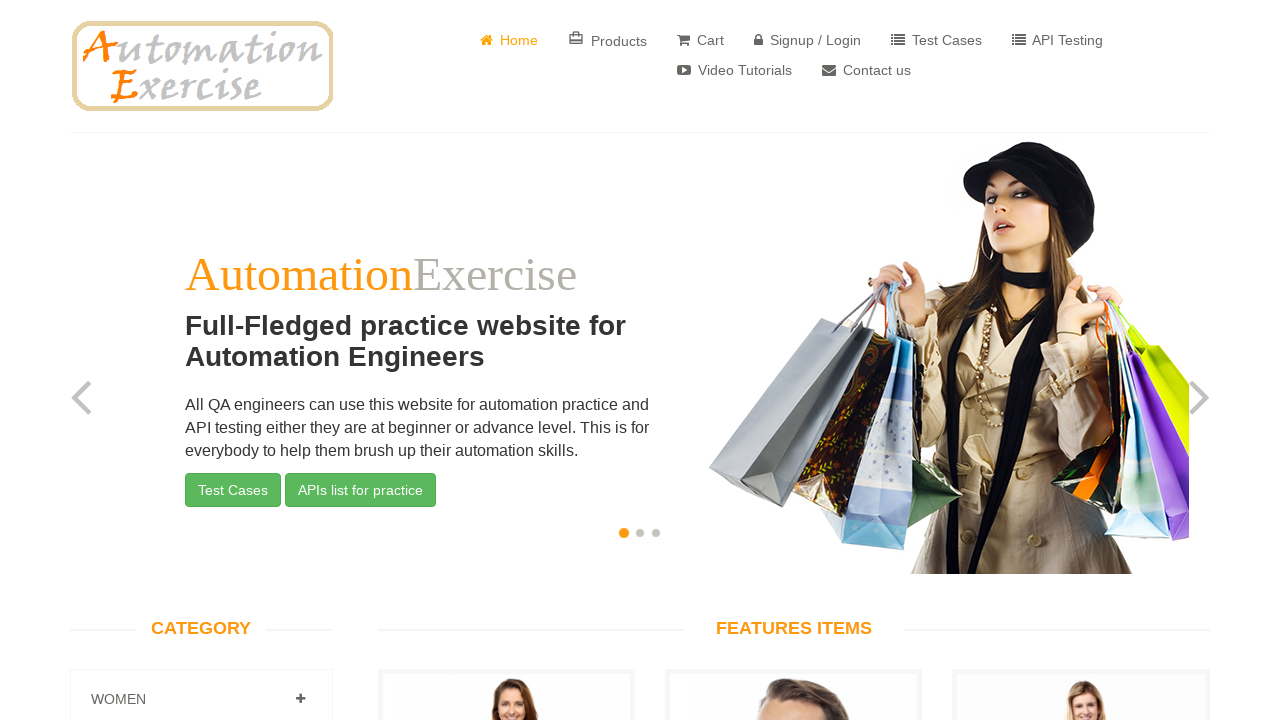

Clicked on the products link to navigate to the products page at (608, 40) on a[href='/products']
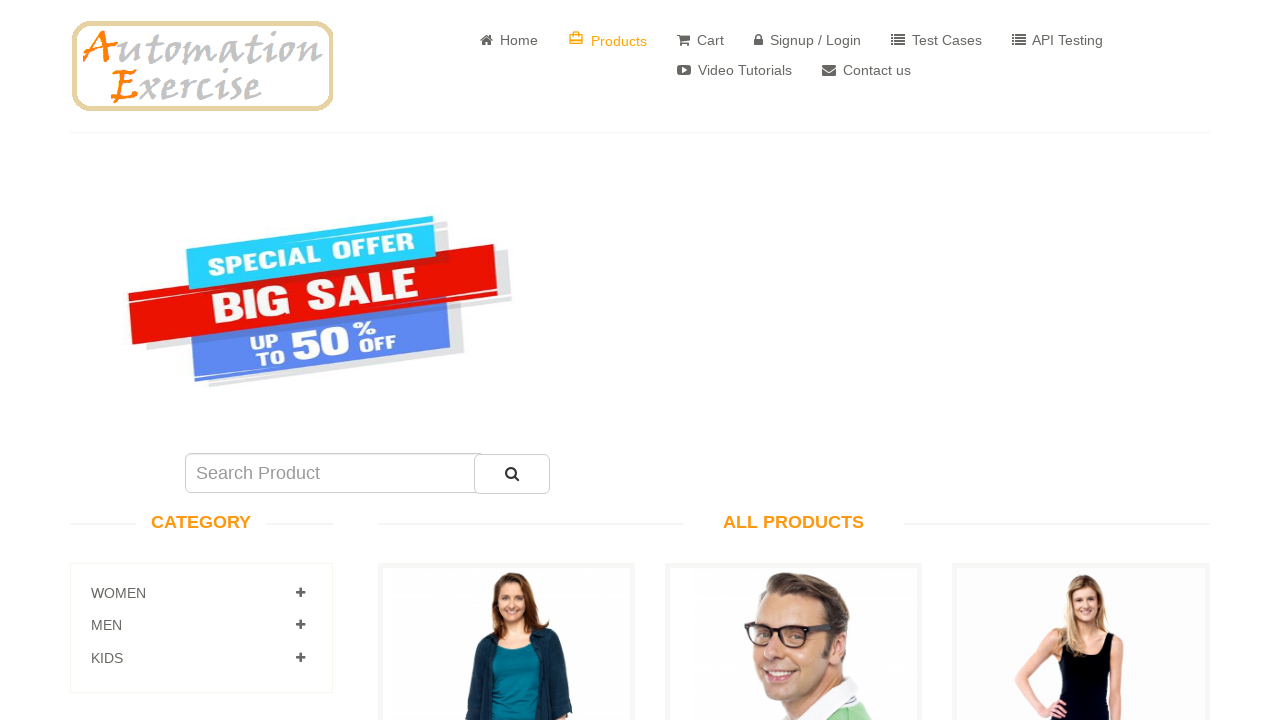

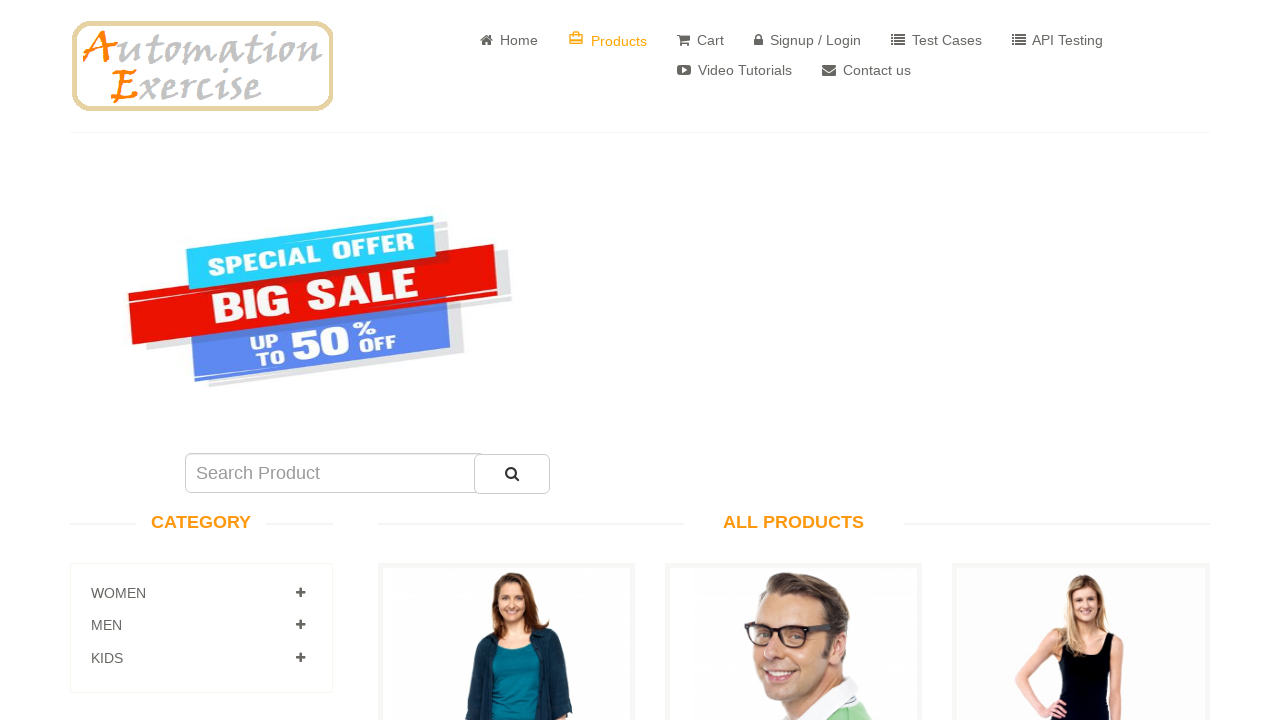